Tests dropdown selection functionality on OrangeHRM trial signup form by selecting country using different methods

Starting URL: https://www.orangehrm.com/orangehrm-30-day-trial/

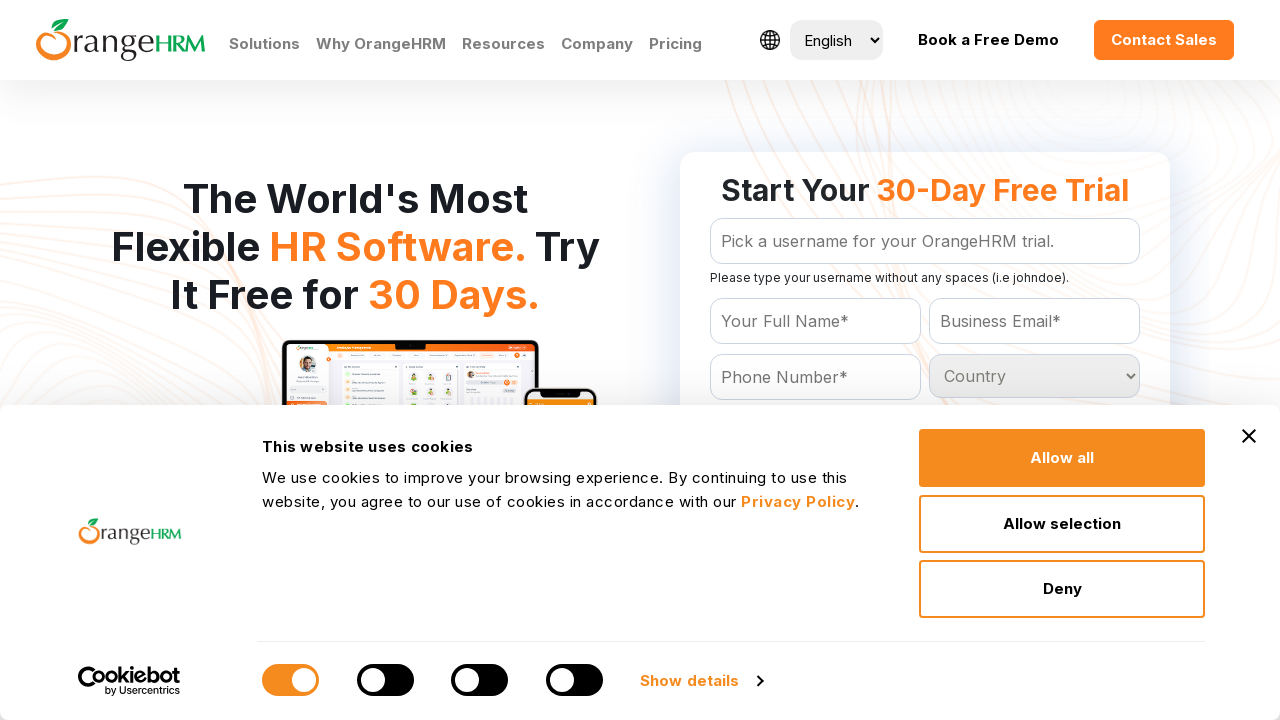

Selected 5th country option by index from dropdown on #Form_getForm_Country
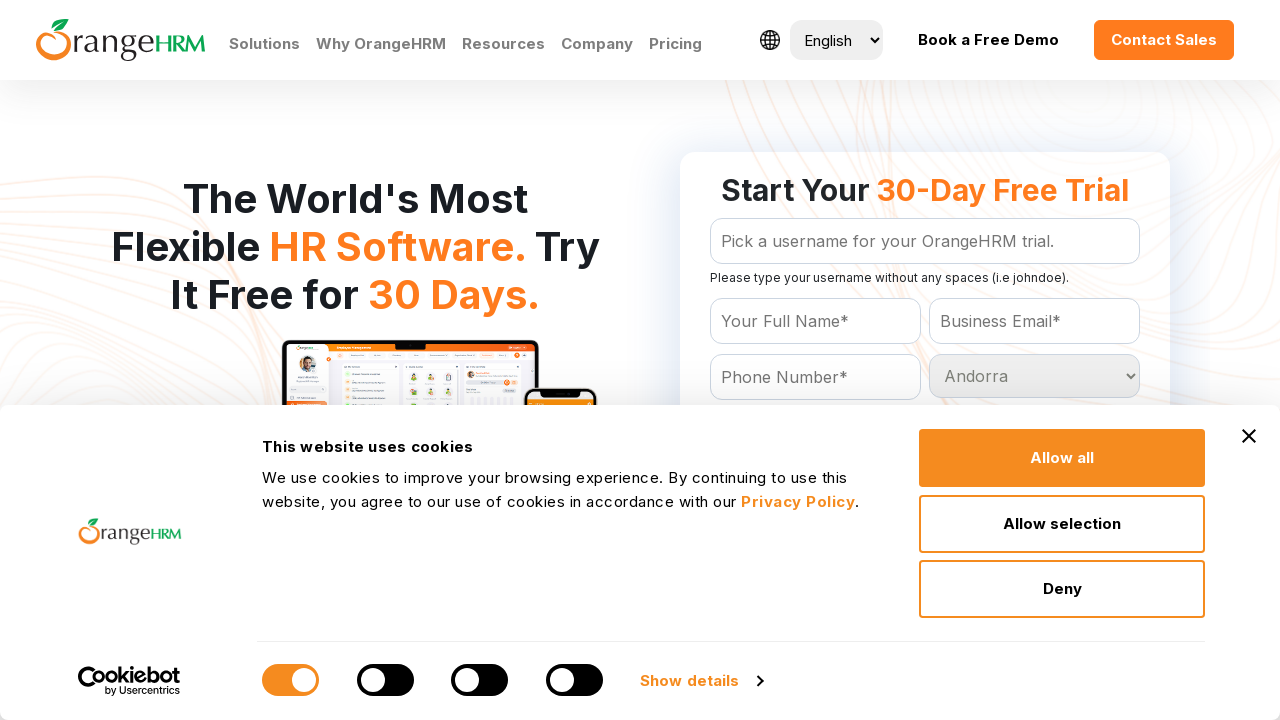

Waited 2 seconds between dropdown selections
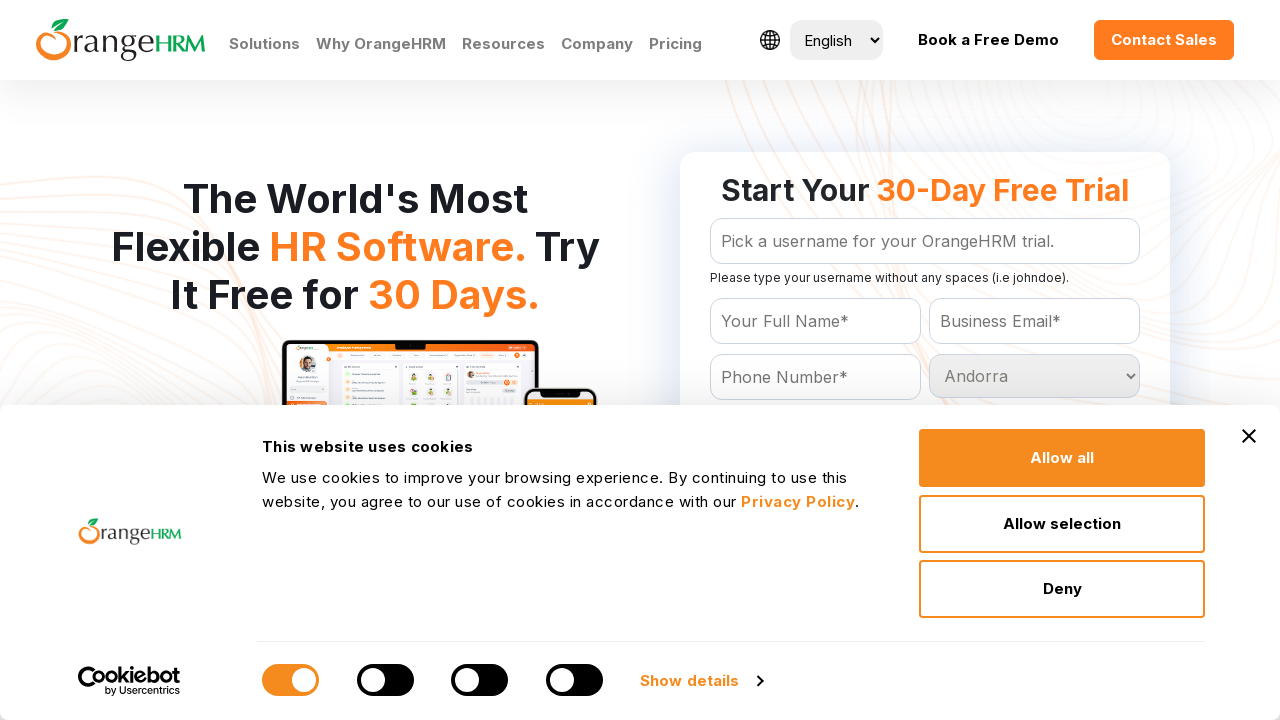

Selected Belgium from dropdown by value attribute on #Form_getForm_Country
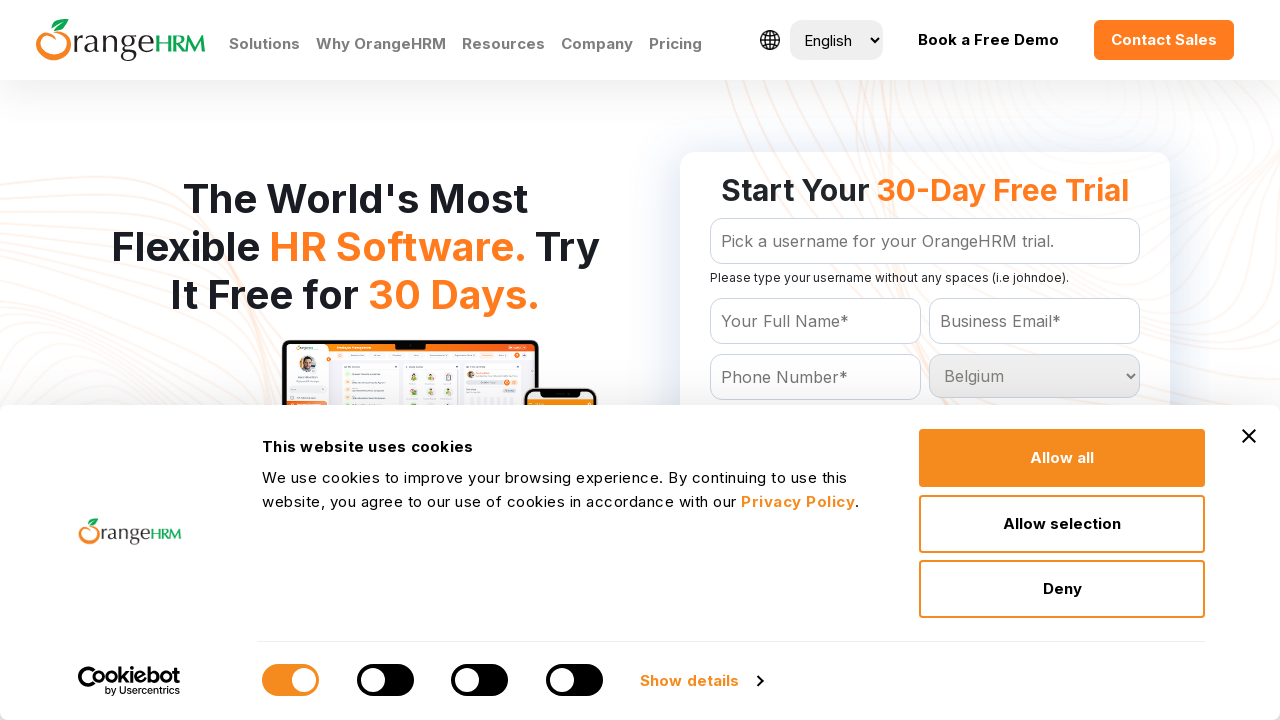

Waited 2 seconds between dropdown selections
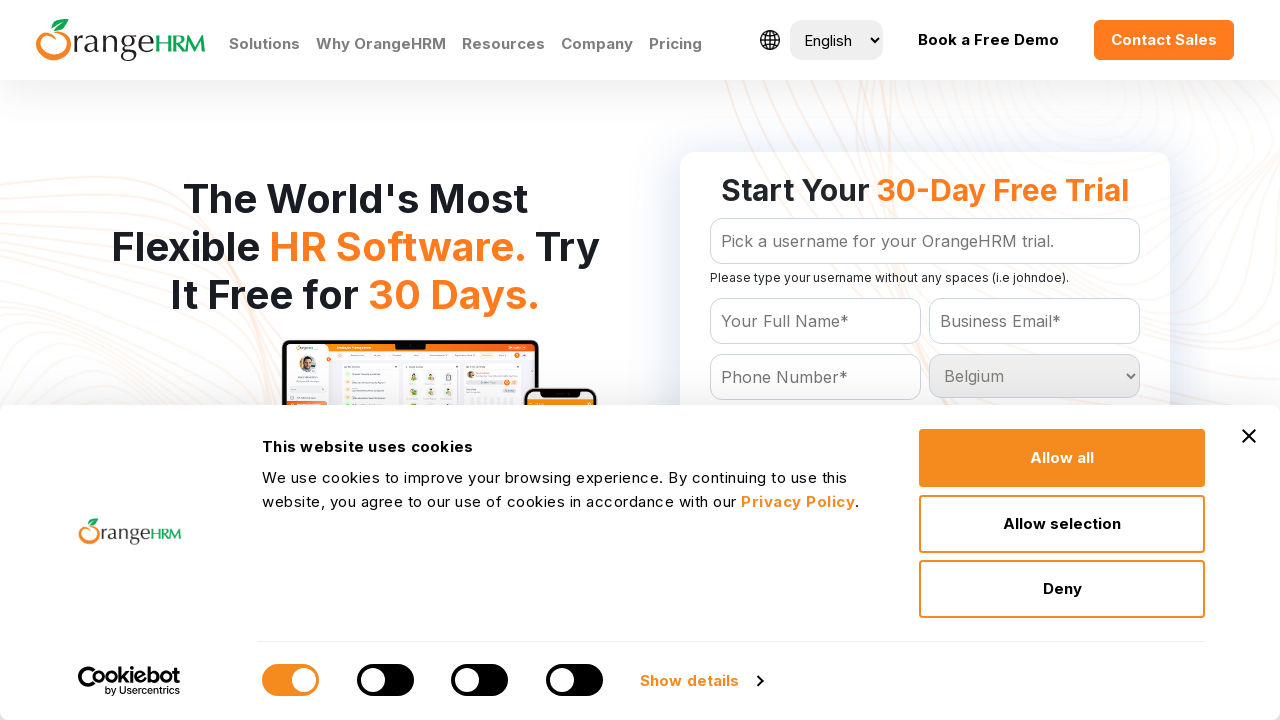

Selected India from dropdown by visible label text on #Form_getForm_Country
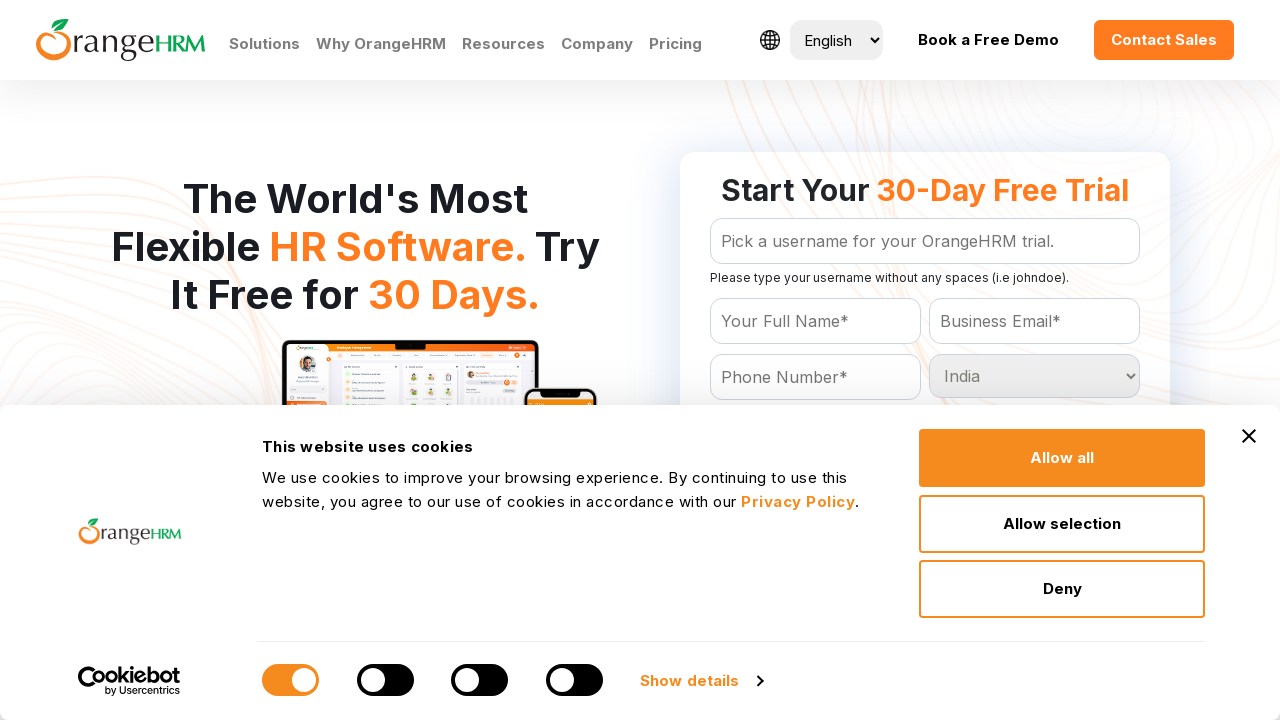

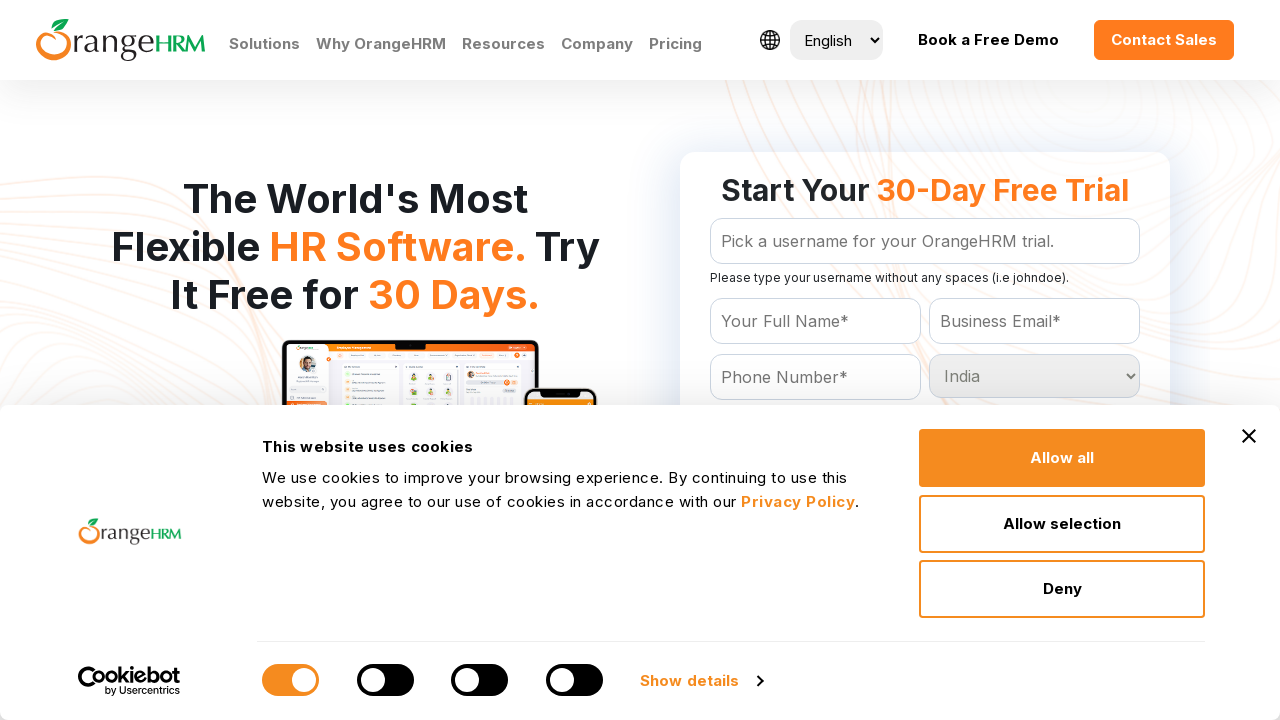